Navigates to a frames practice page and counts the number of meta tags on the page

Starting URL: https://letcode.in/frame

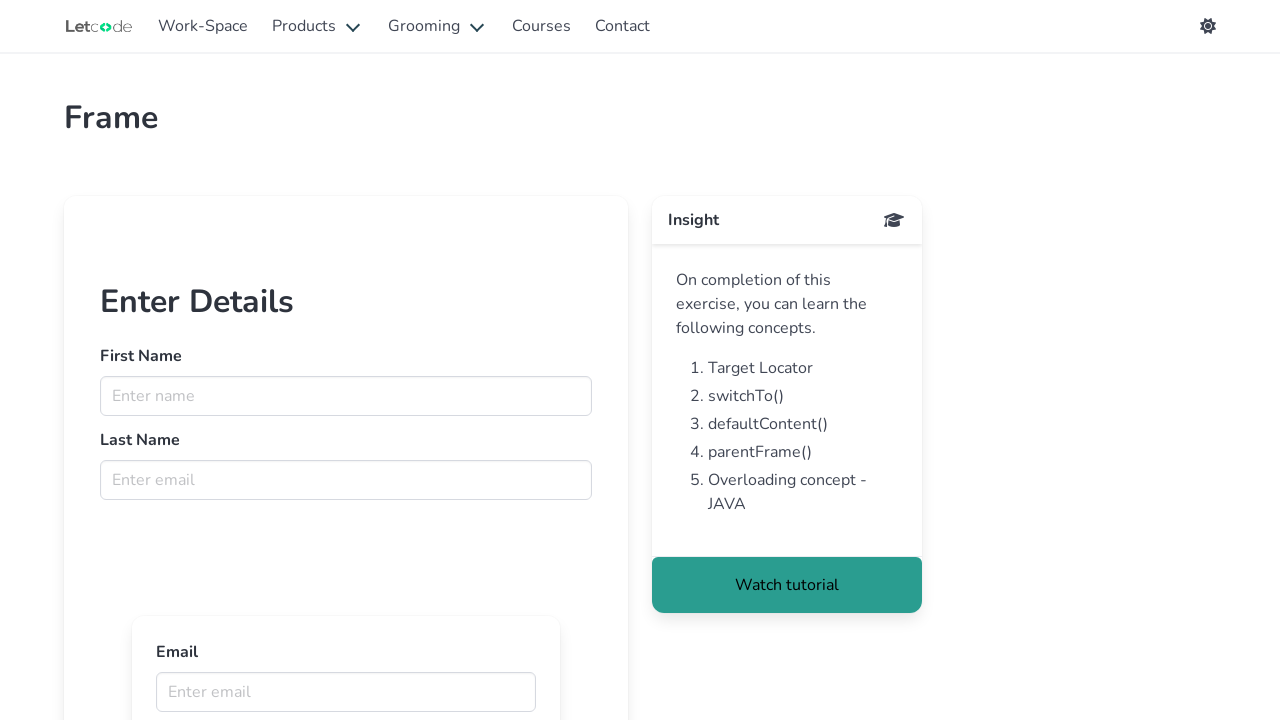

Navigated to frames practice page at https://letcode.in/frame
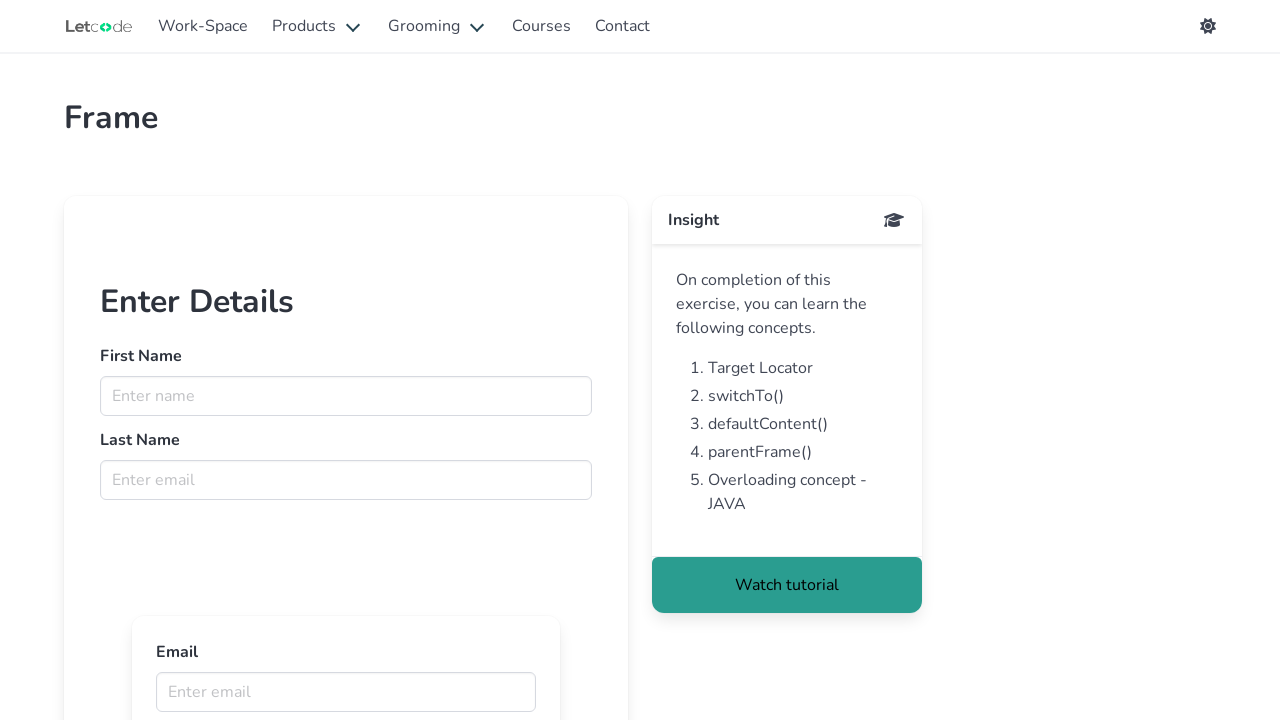

Located all meta tags on the page
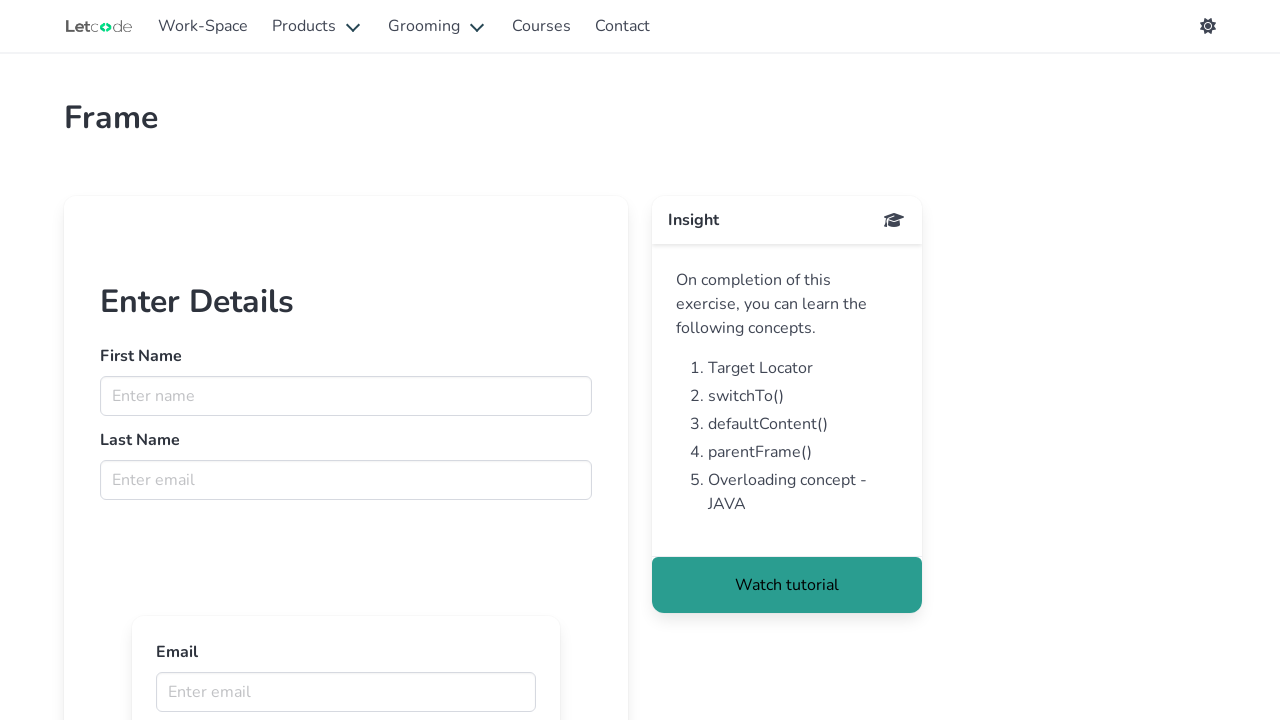

Counted 12 meta tags on the page
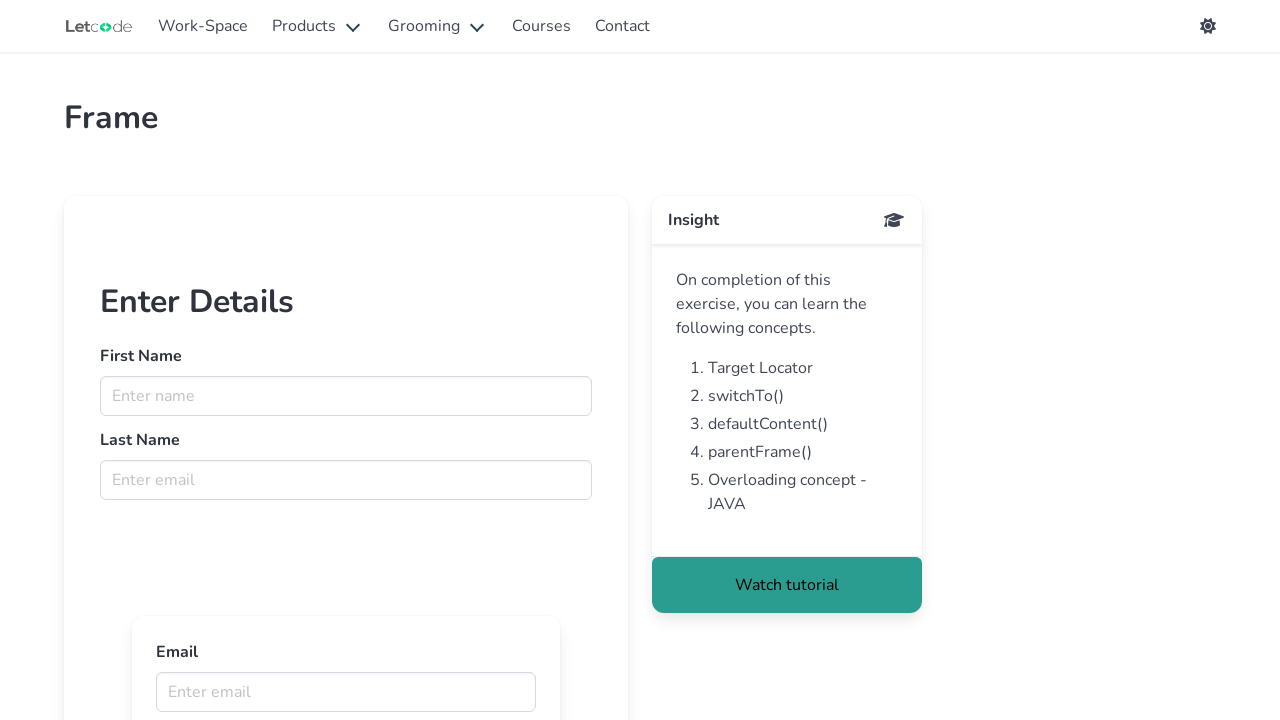

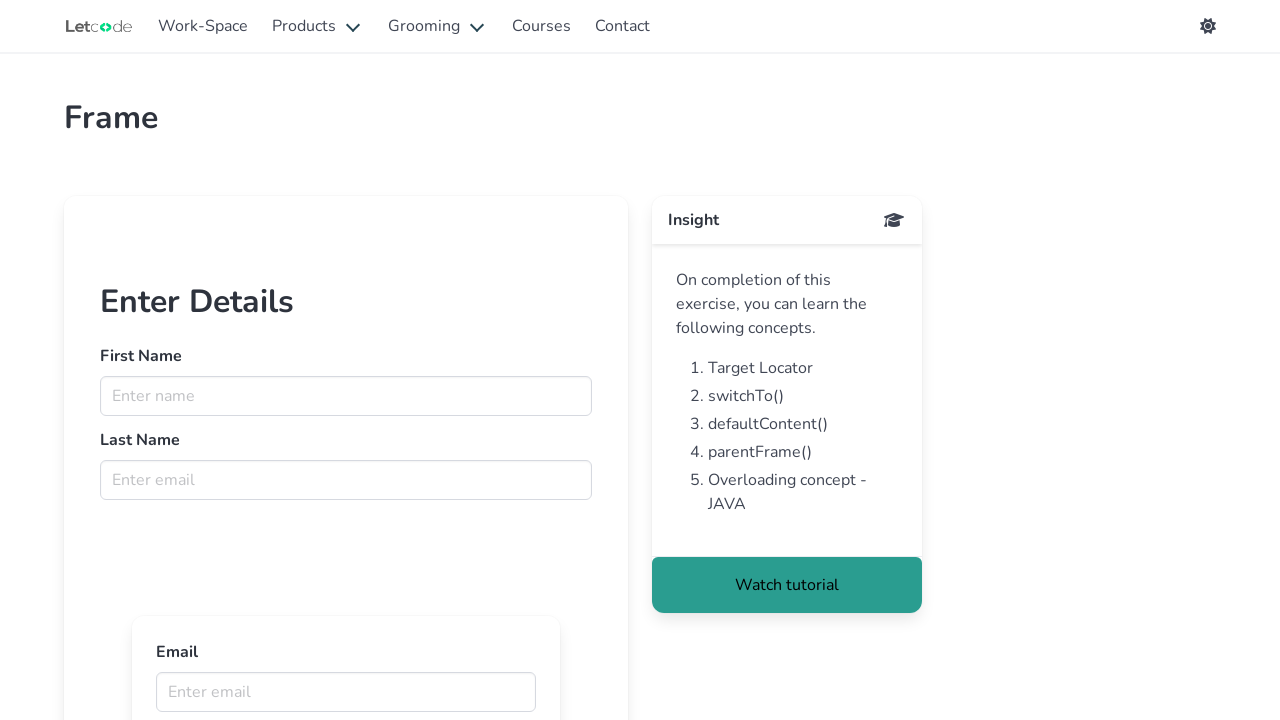